Tests the sorting functionality on a product offers page by navigating through multiple pages to collect fruit names, then clicking the sort column header and verifying that the displayed sorted order matches a programmatic sort of the original data.

Starting URL: https://rahulshettyacademy.com/seleniumPractise/#/offers

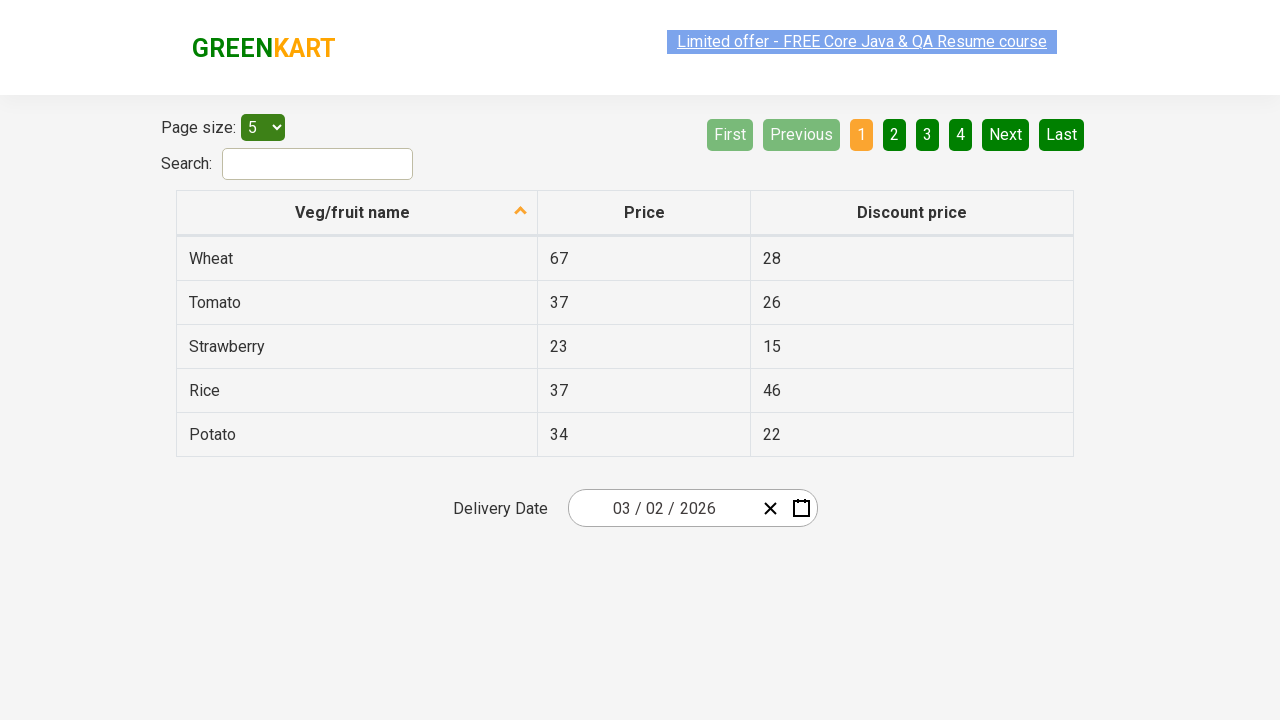

Waited for table to load on initial page
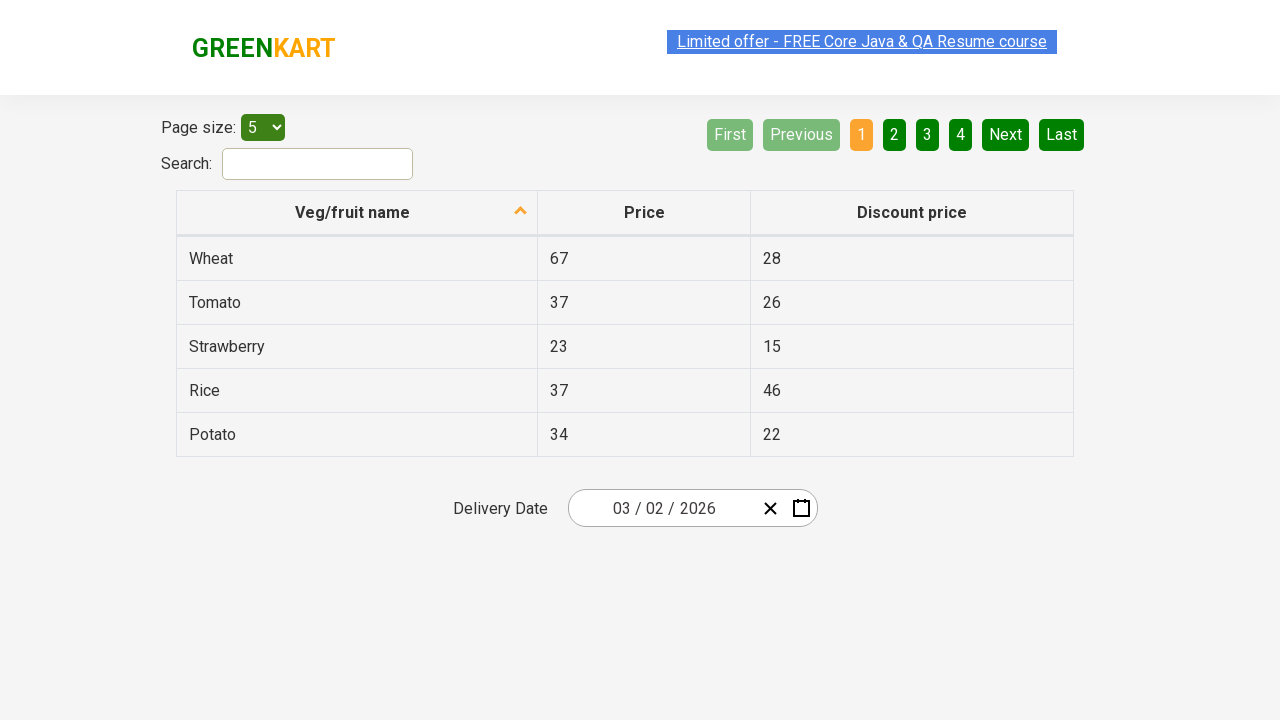

Clicked pagination to navigate to page 2 at (894, 134) on (//li/a)[4]
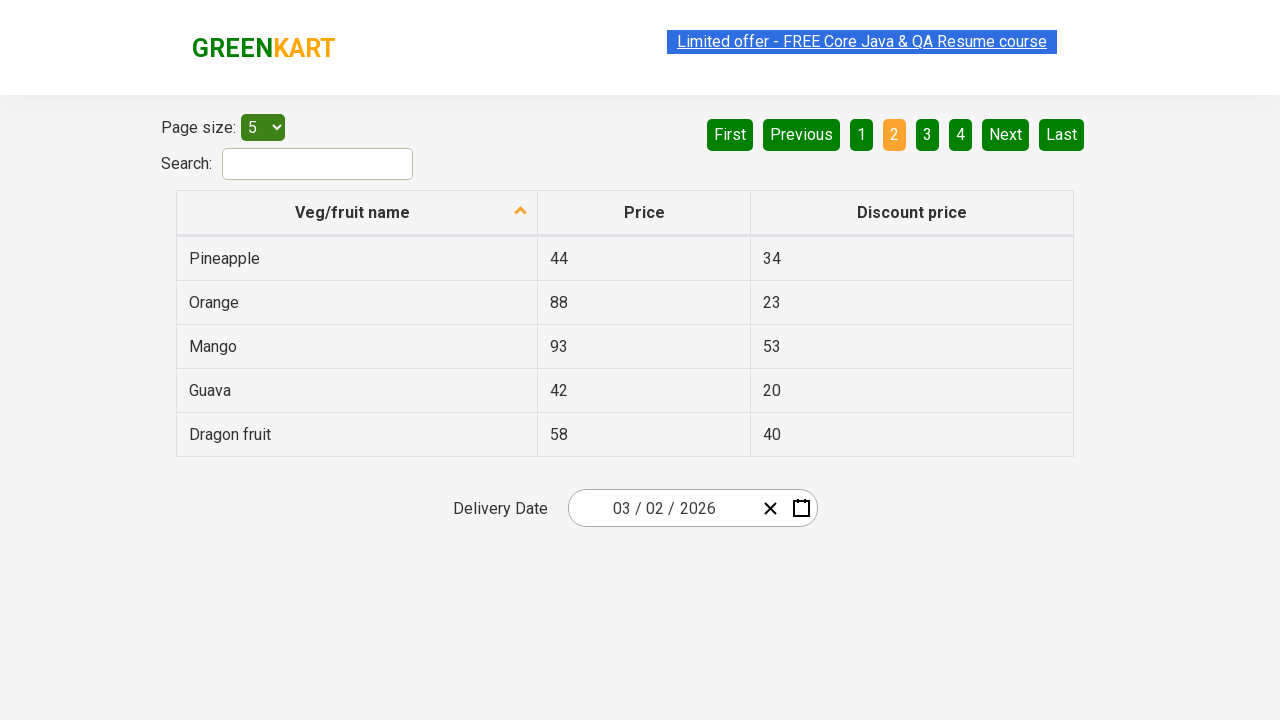

Waited for table to load on page 2
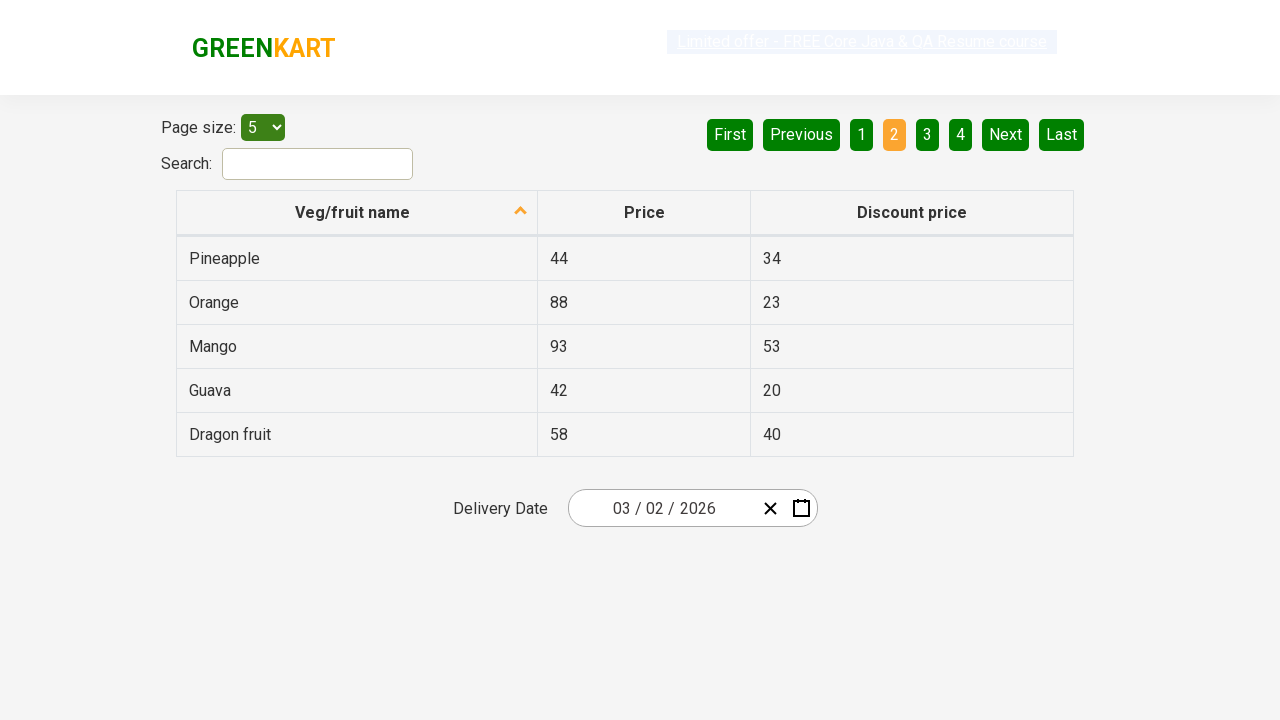

Clicked pagination to navigate to page 3 at (928, 134) on (//li/a)[5]
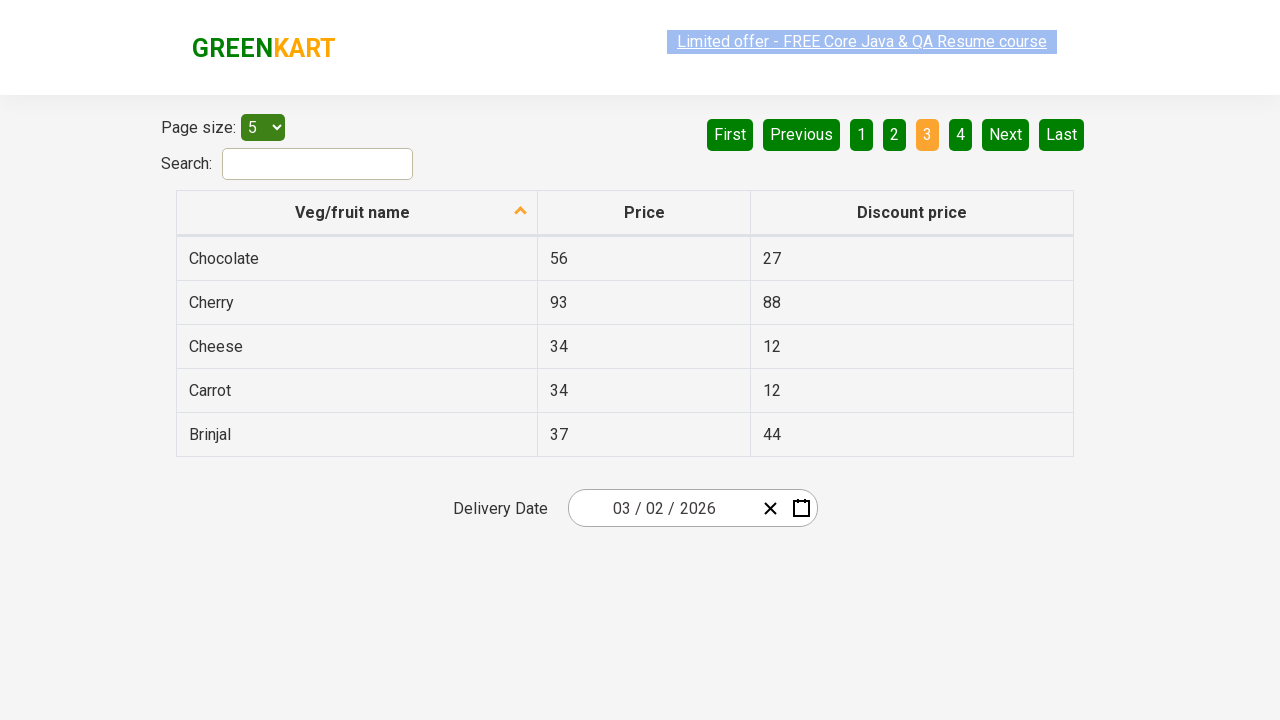

Waited for table to load on page 3
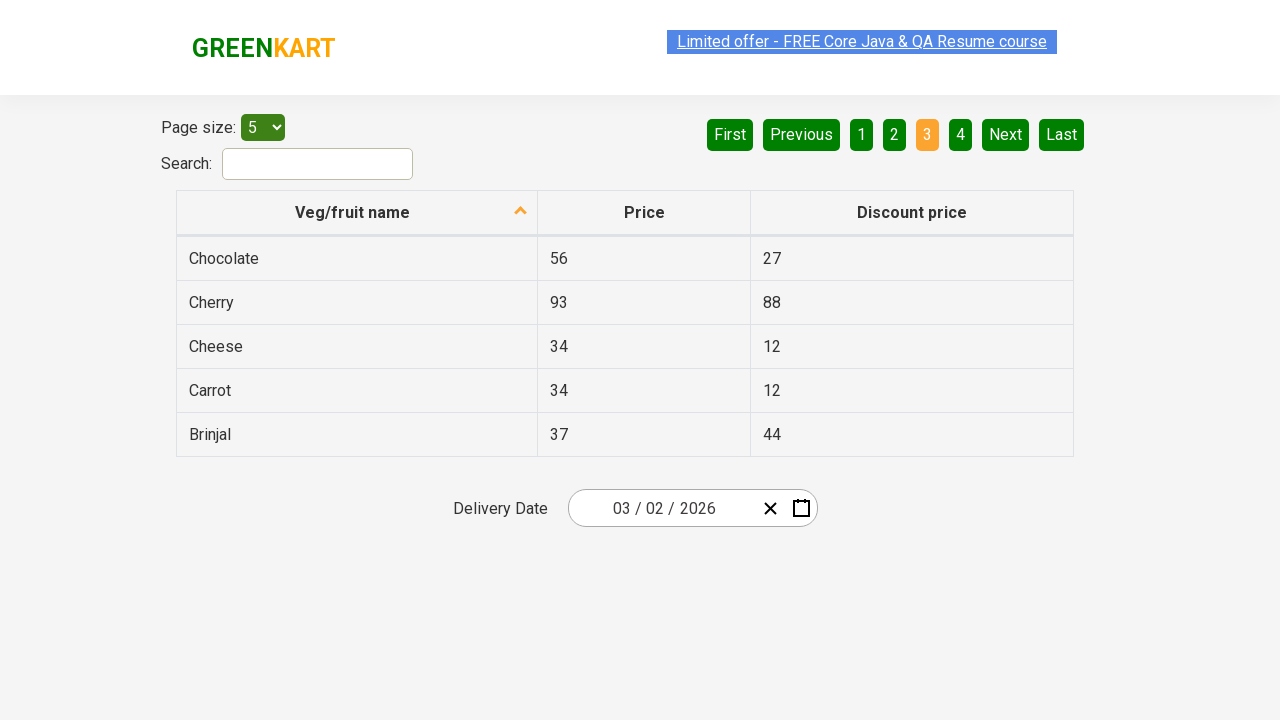

Clicked pagination to navigate to page 4 at (960, 134) on (//li/a)[6]
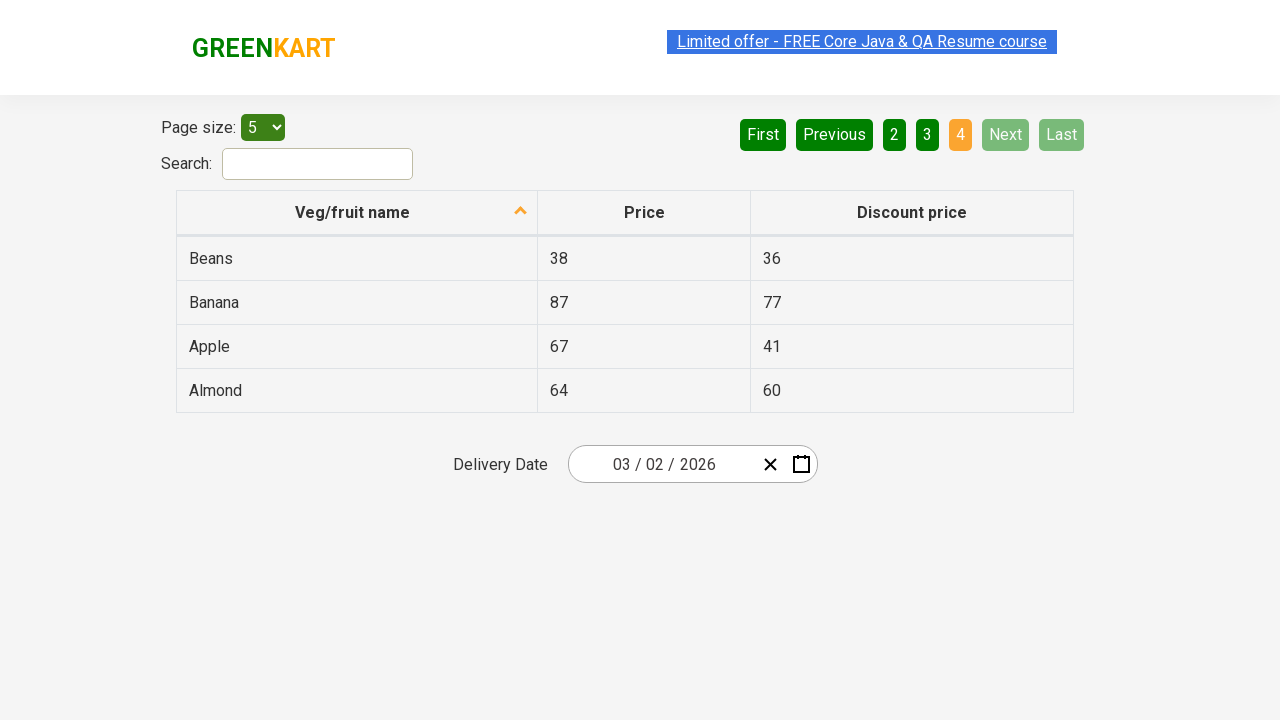

Waited for table to load on page 4
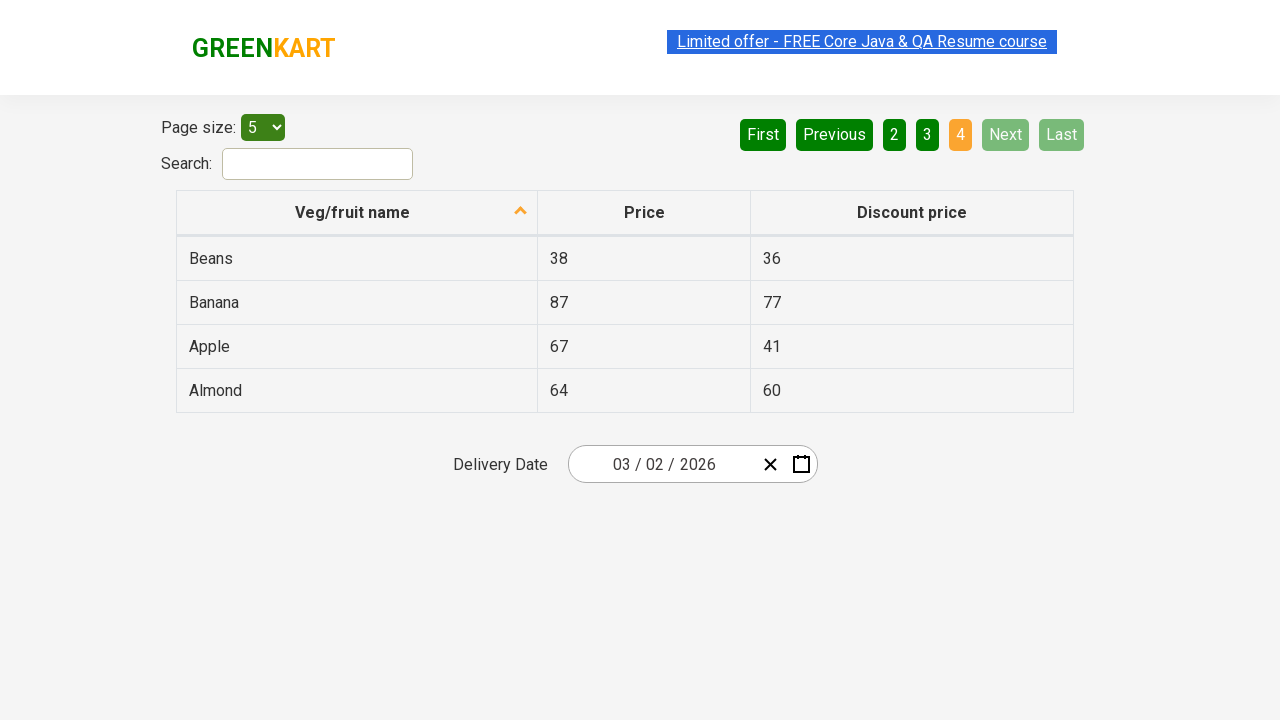

Reloaded page to reset state
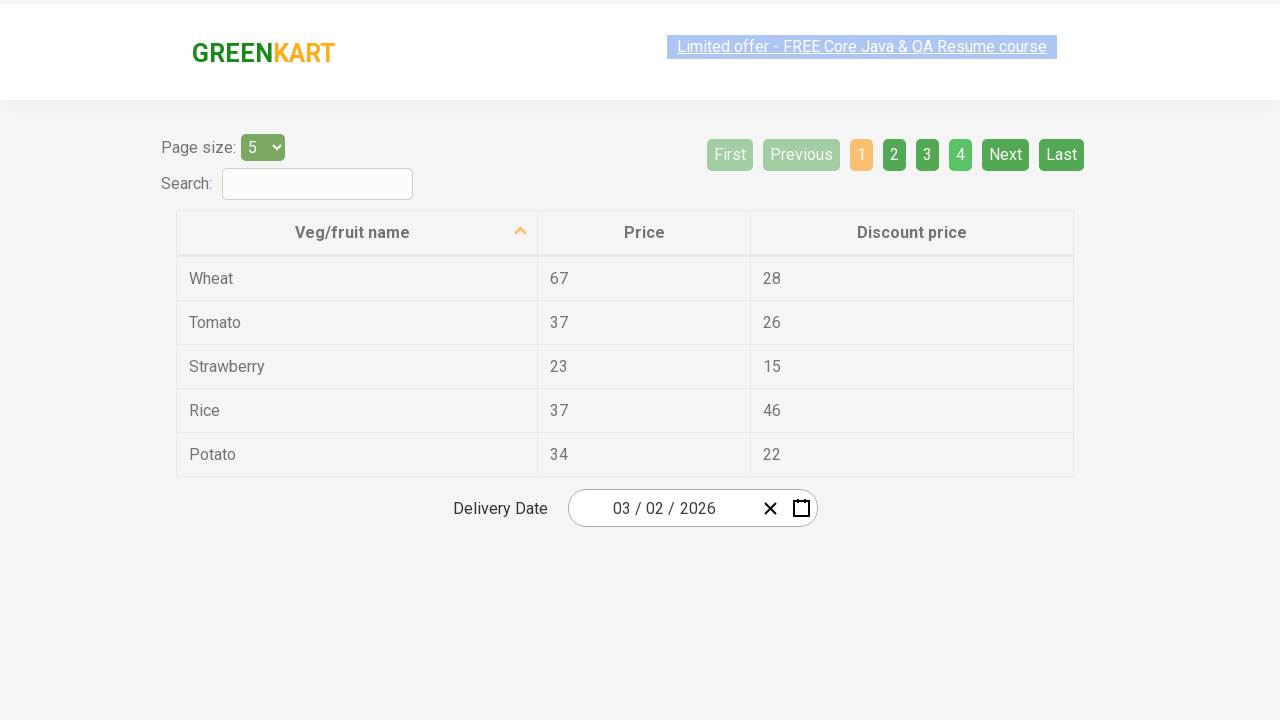

Waited for table to load after page refresh
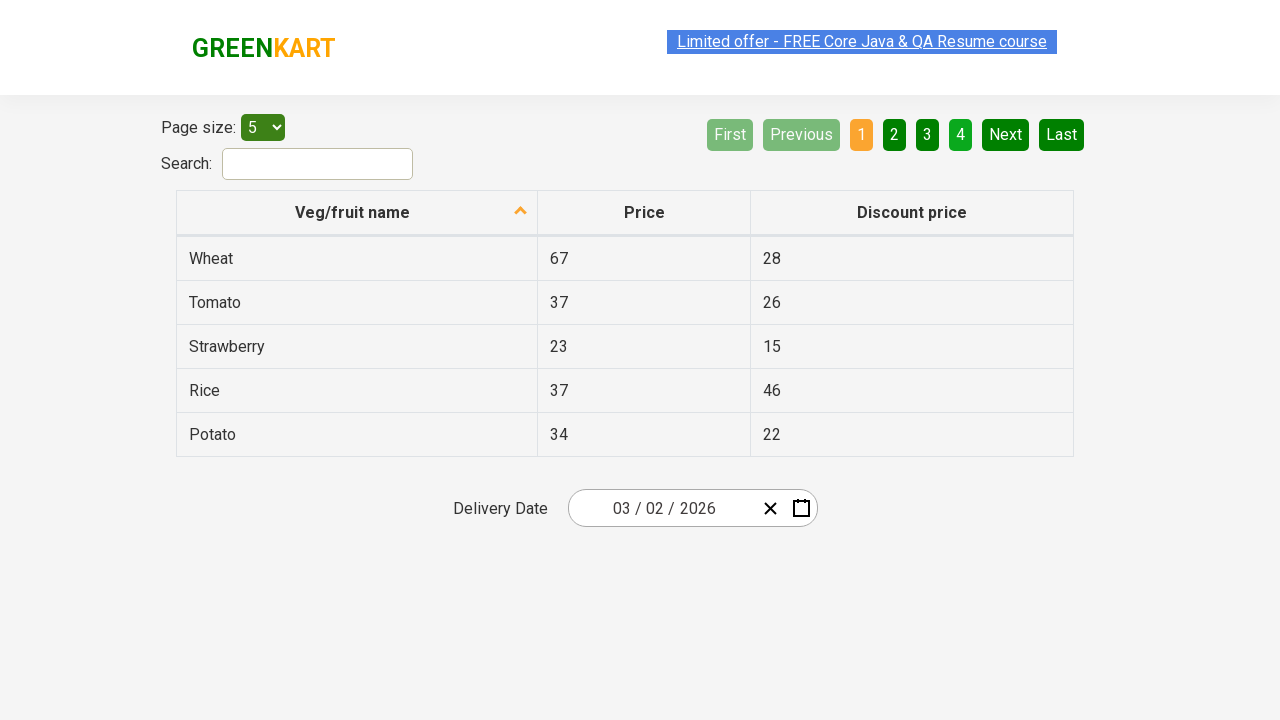

Clicked column header to sort fruit names at (357, 213) on xpath=//th
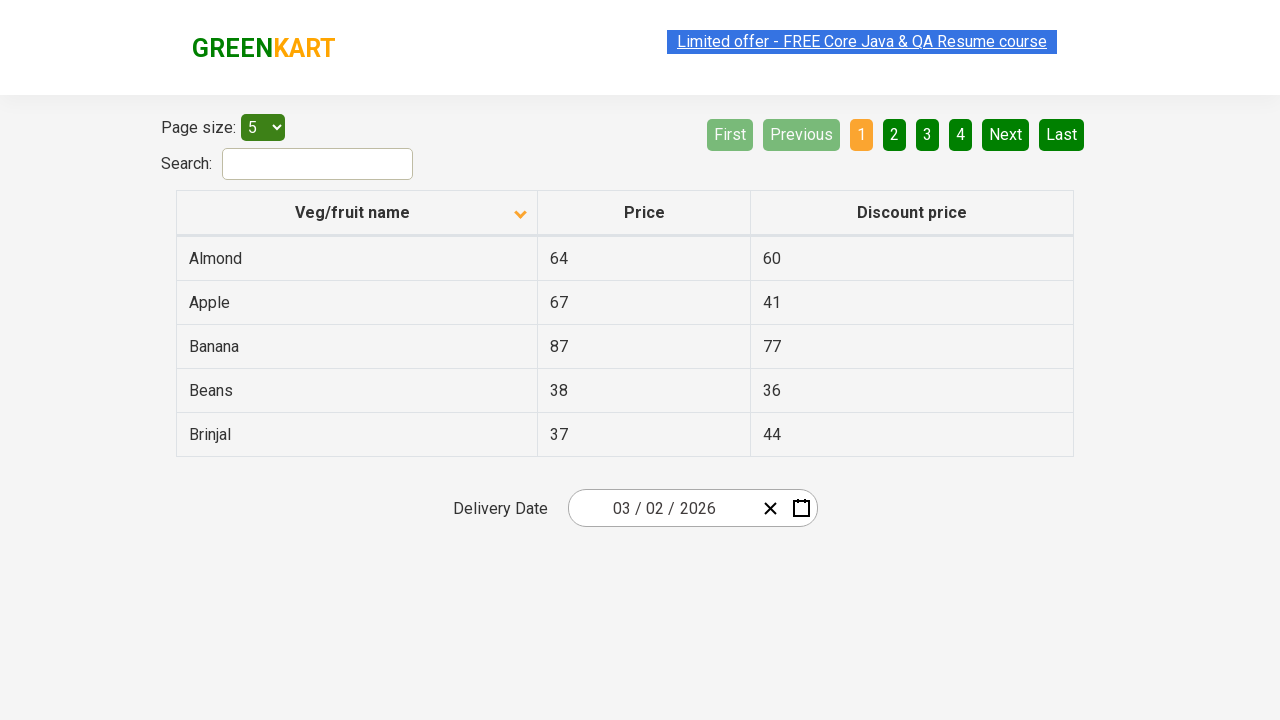

Waited for sorted table to load
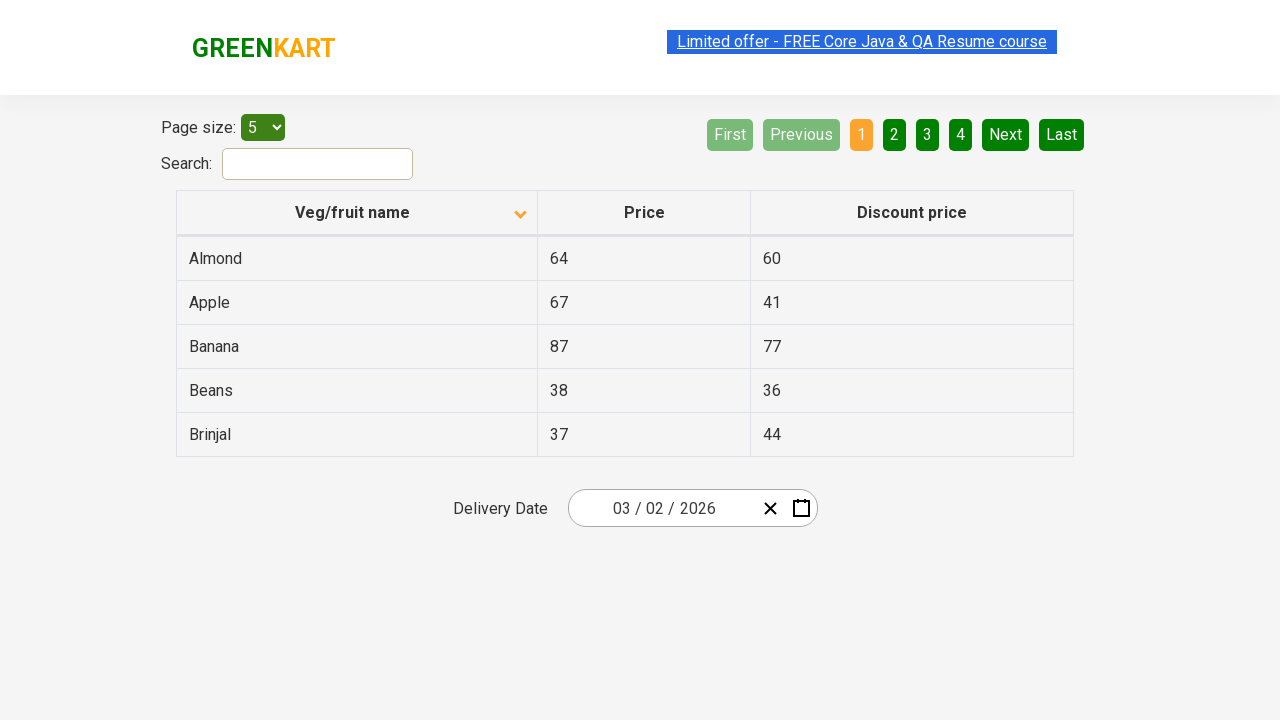

Clicked pagination to navigate to page 2 (sorted view) at (894, 134) on (//li/a)[4]
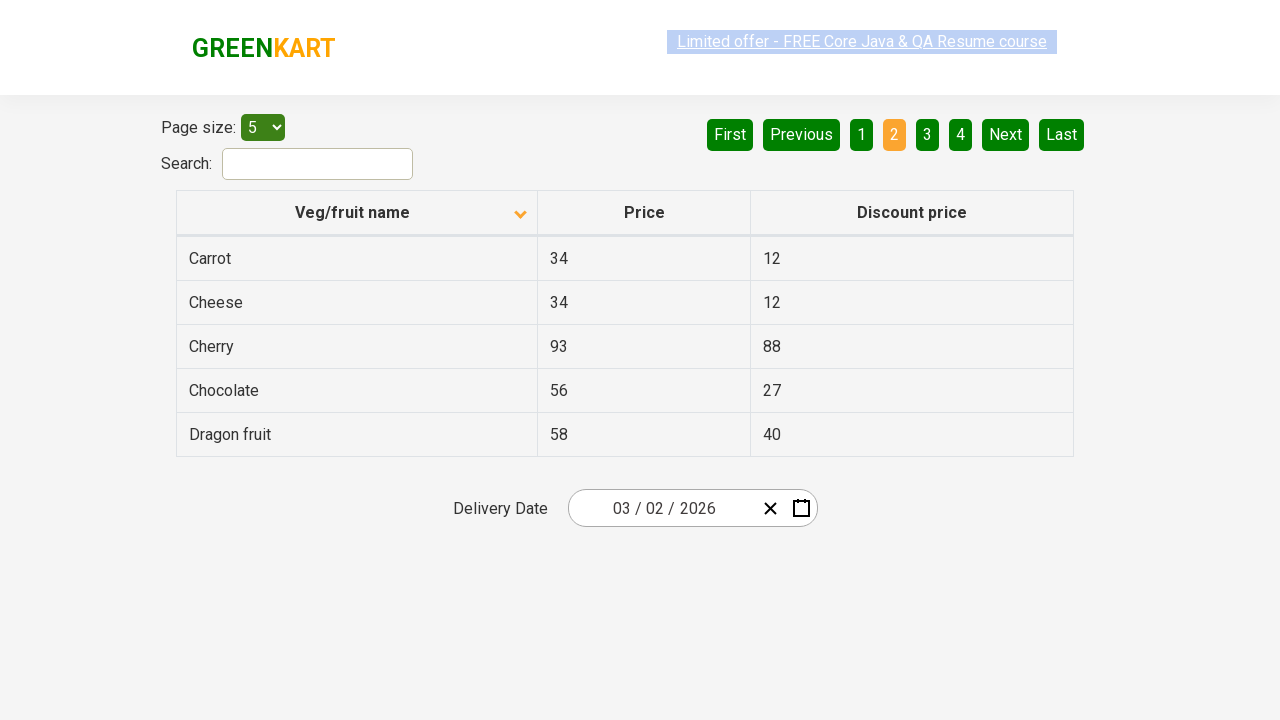

Waited for table to load on page 2 (sorted view)
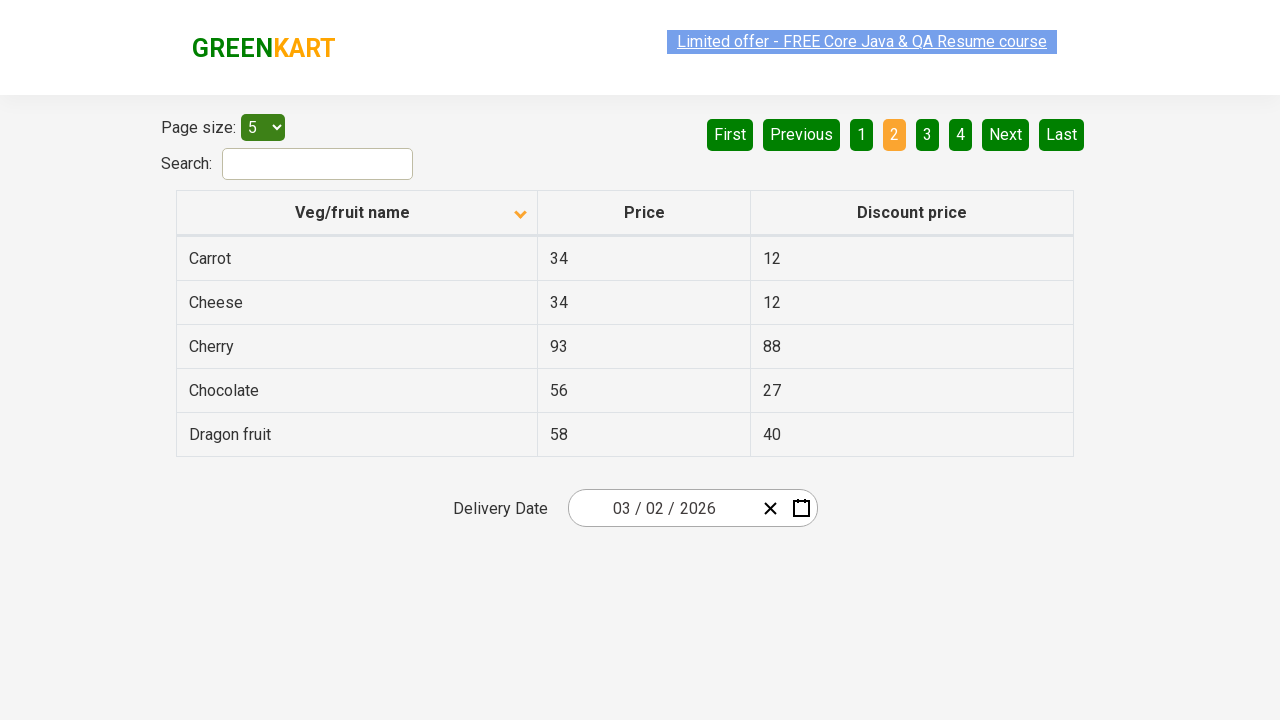

Clicked pagination to navigate to page 3 (sorted view) at (928, 134) on (//li/a)[5]
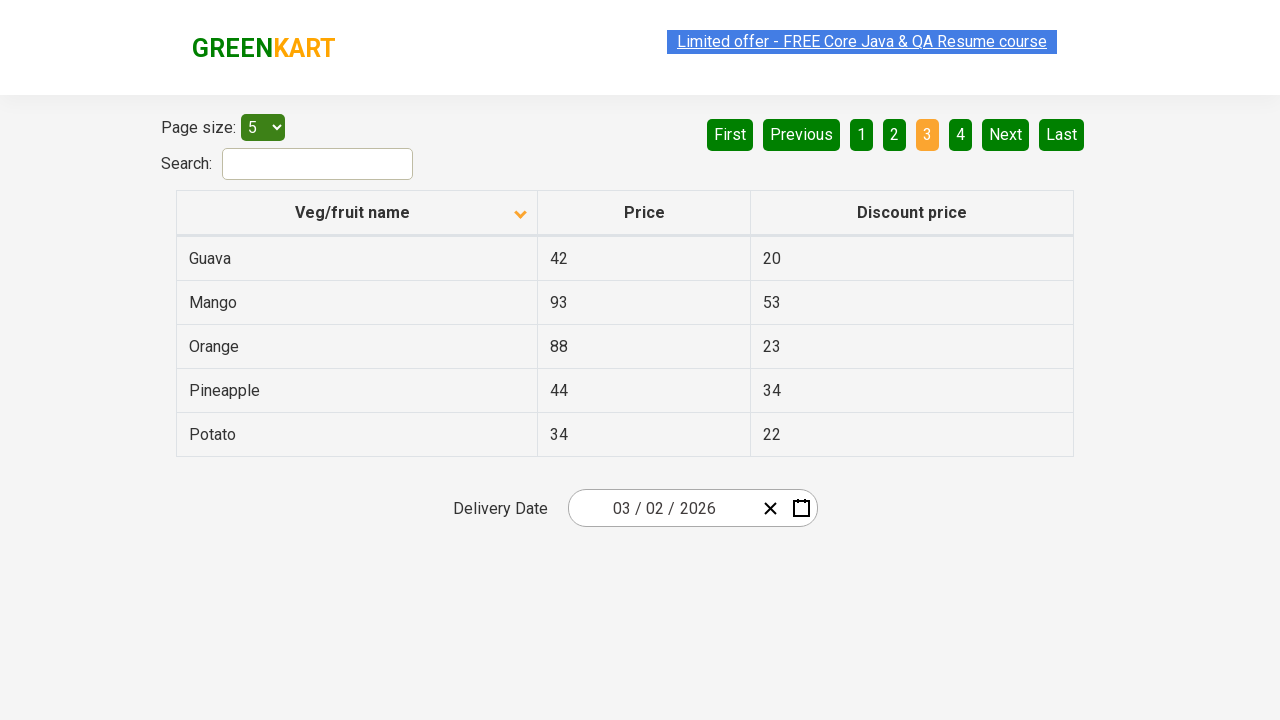

Waited for table to load on page 3 (sorted view)
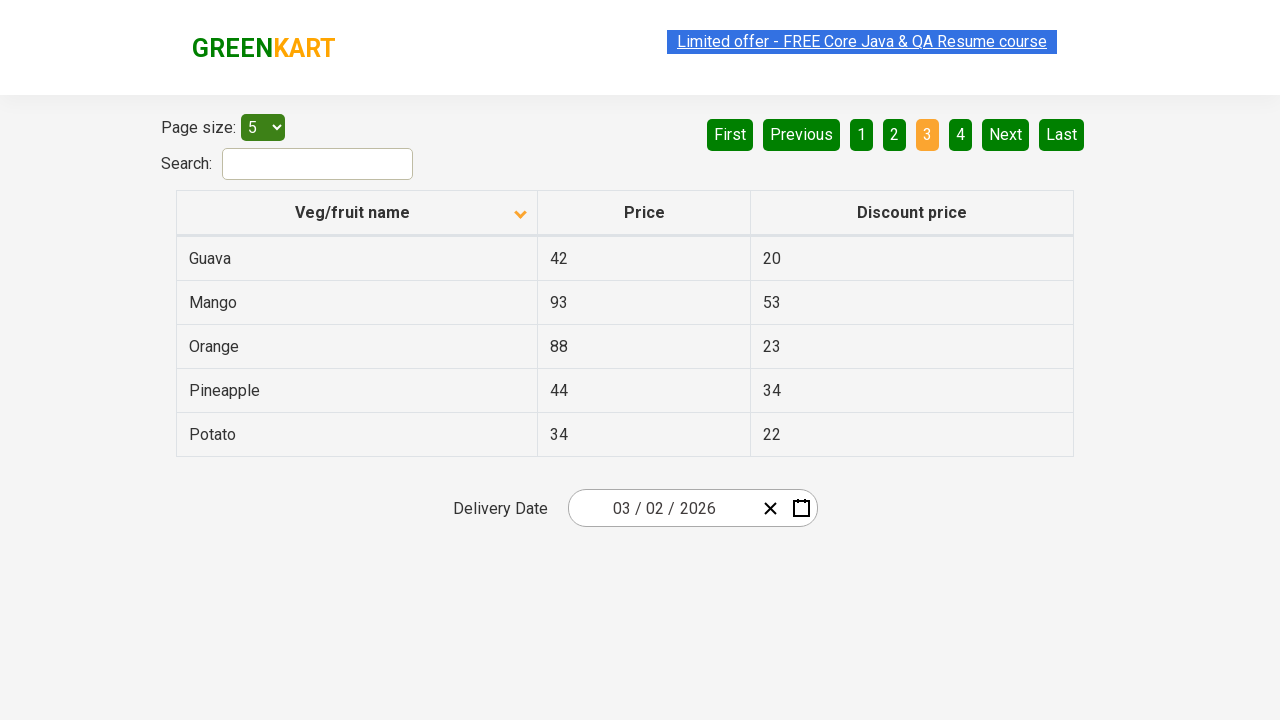

Clicked pagination to navigate to page 4 (sorted view) at (960, 134) on (//li/a)[6]
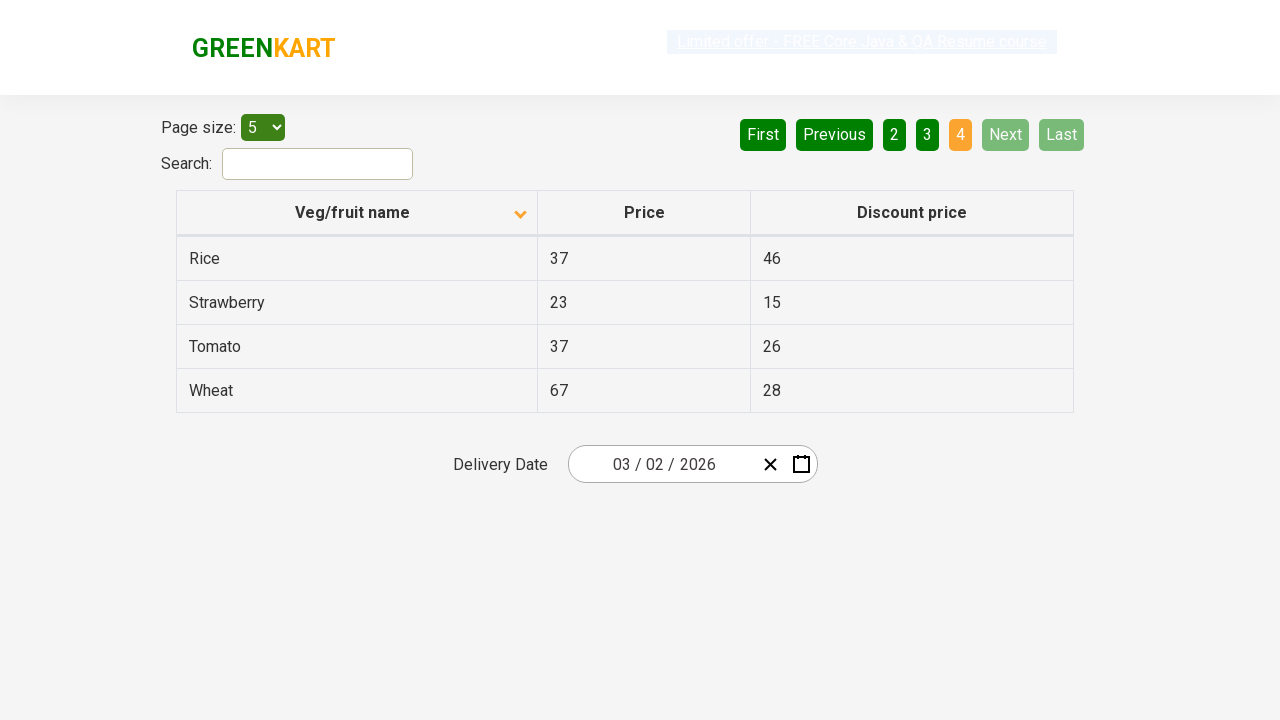

Waited for table to load on page 4 (sorted view)
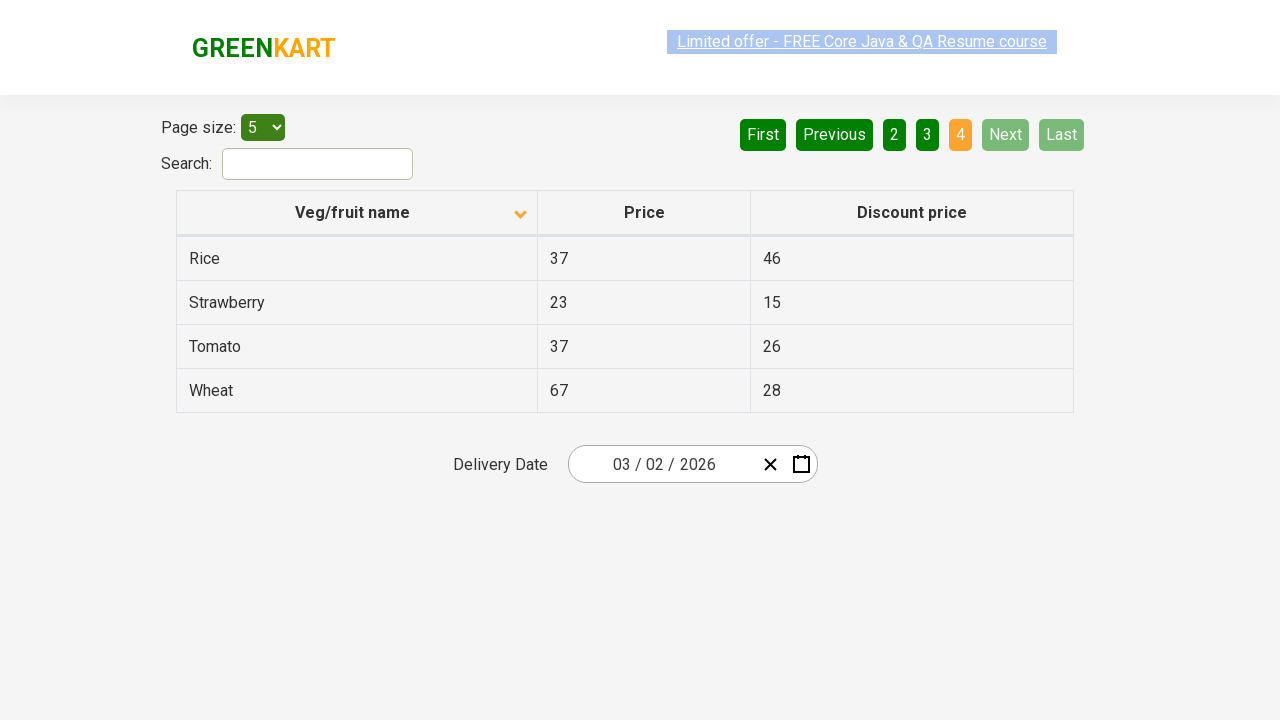

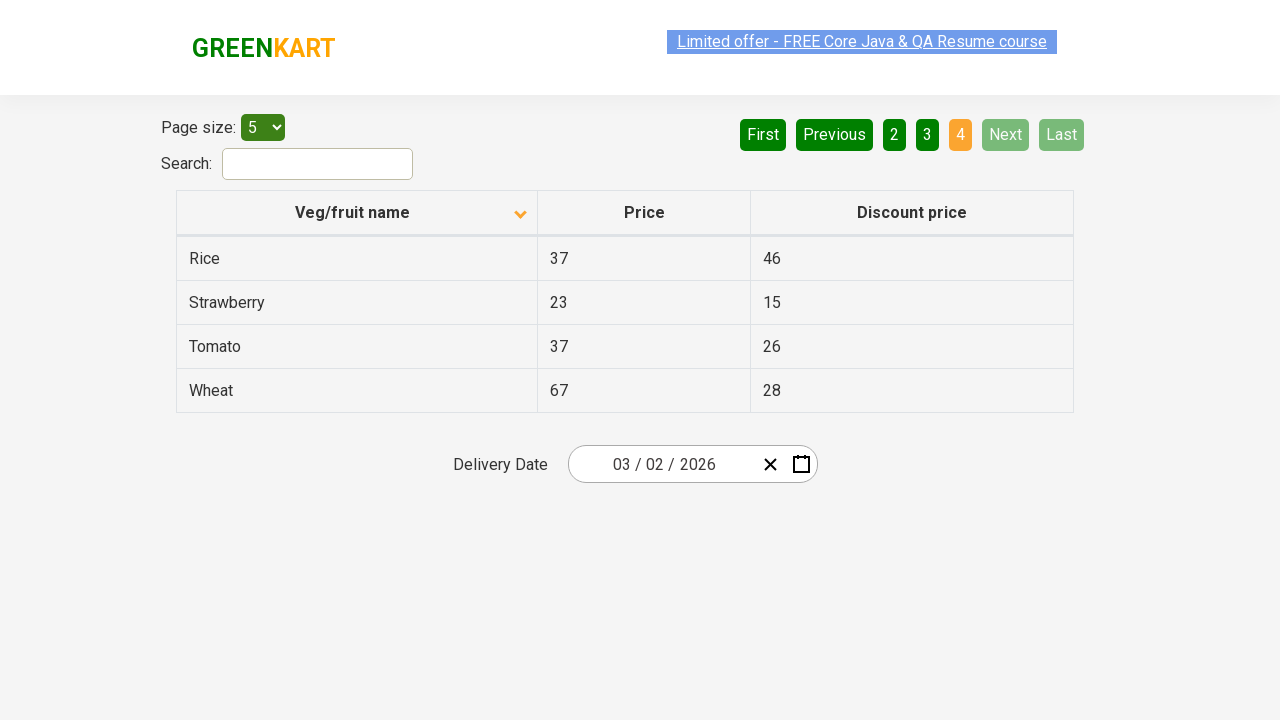